Tests page error handling by setting up an error listener and image blocking route, then navigating to demoqa.com to monitor for any JavaScript errors on the page.

Starting URL: https://demoqa.com

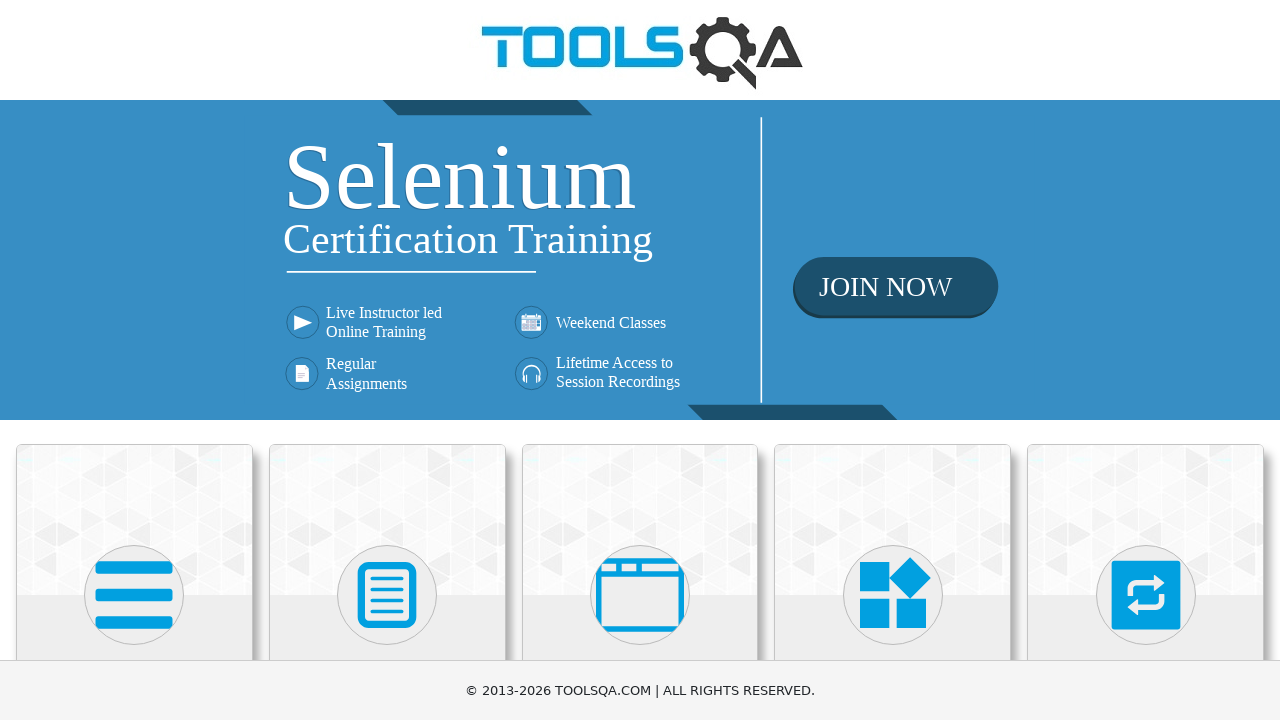

Set up route to block image requests
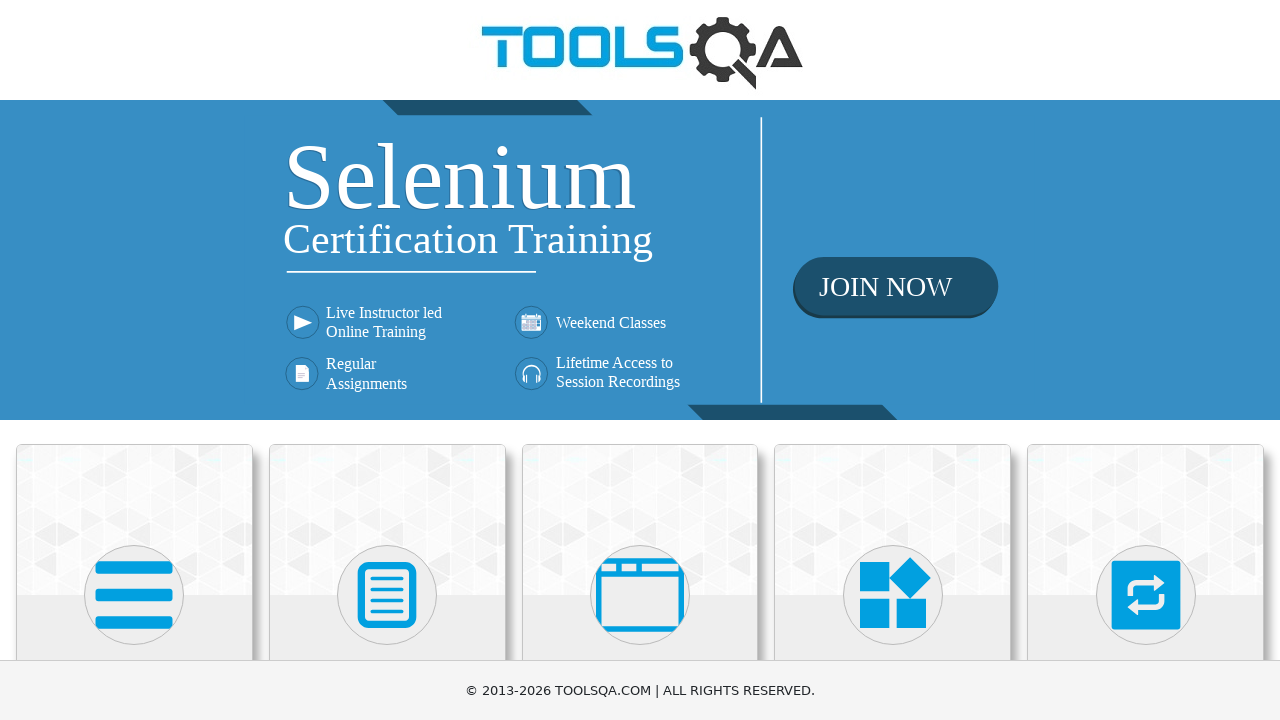

Set up page error listener
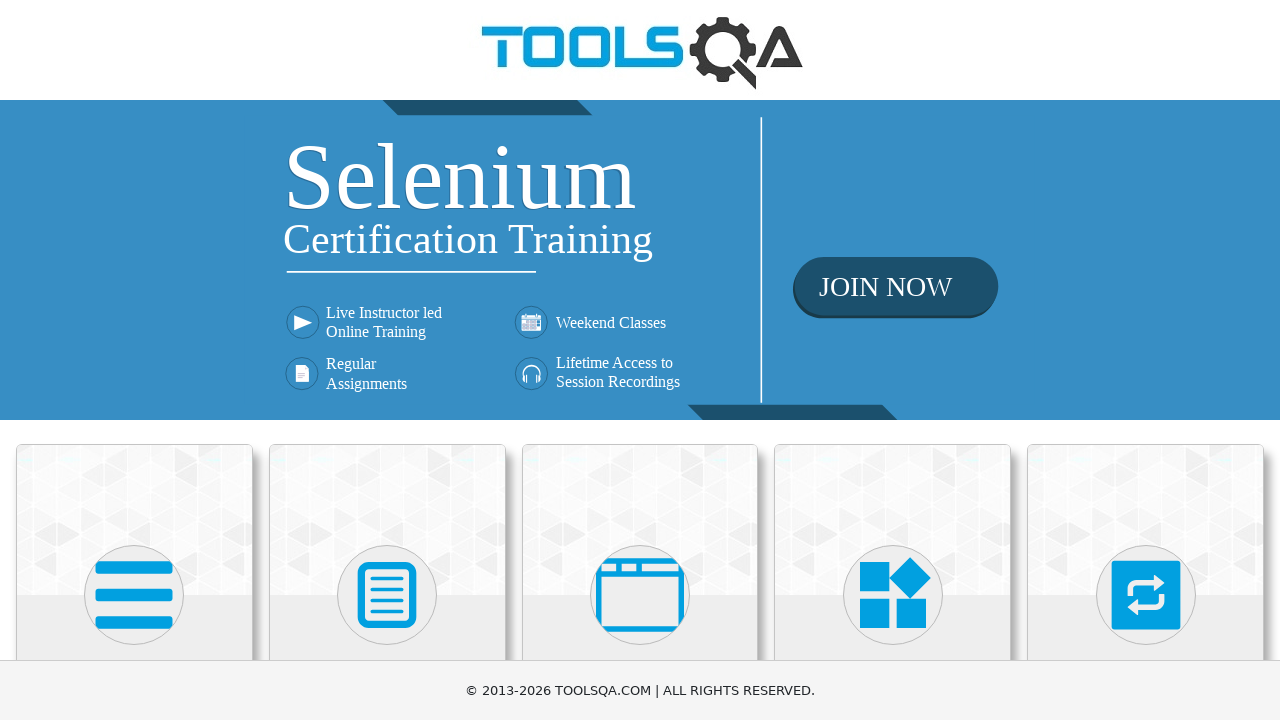

Navigated to https://demoqa.com
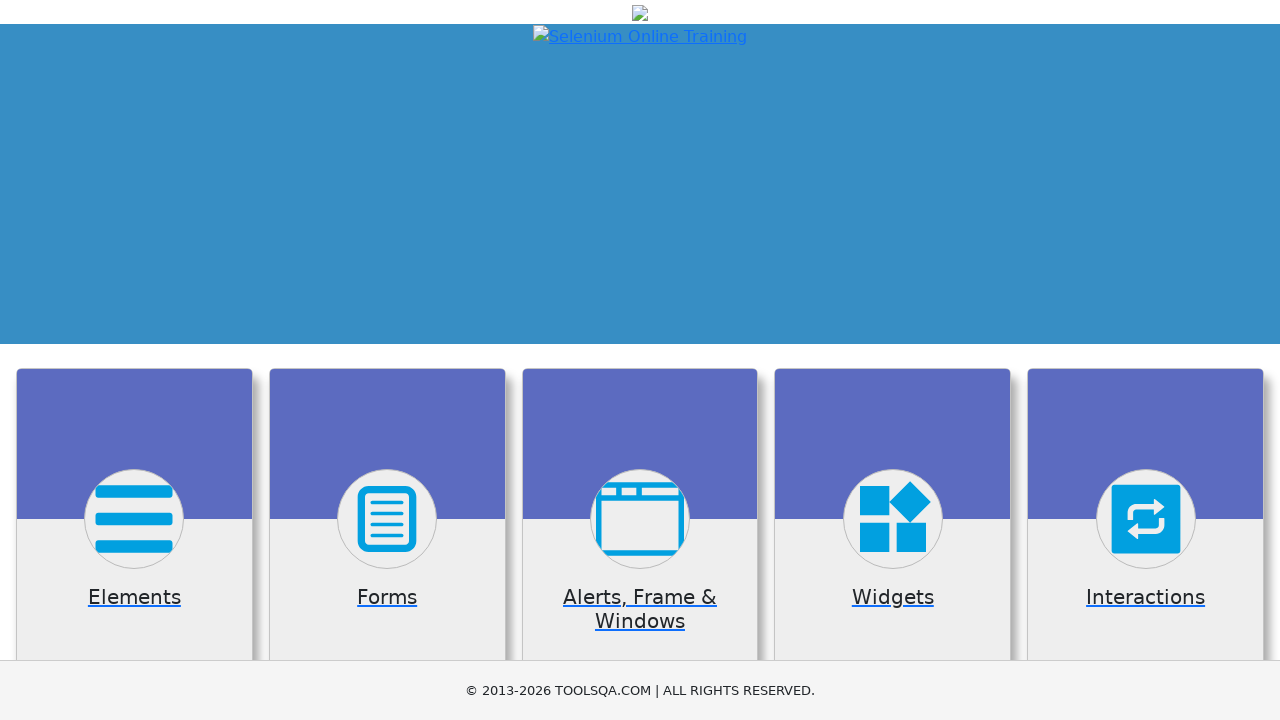

Page fully loaded with networkidle state reached
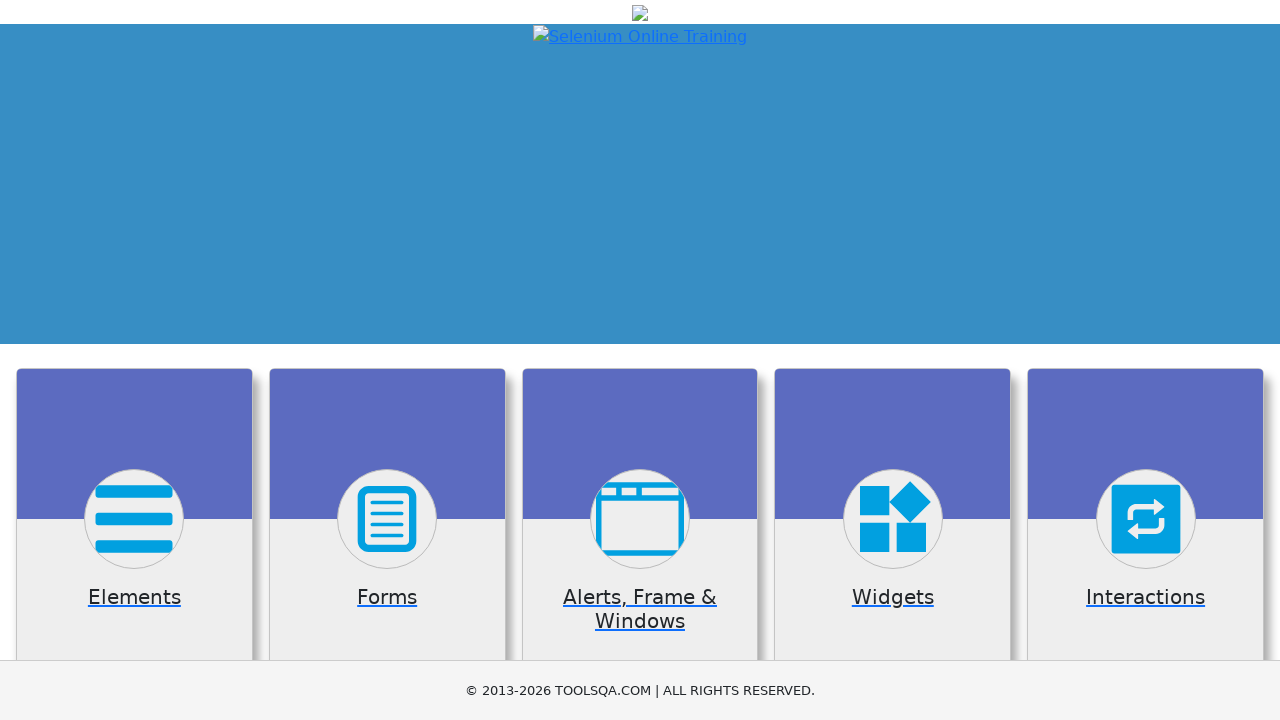

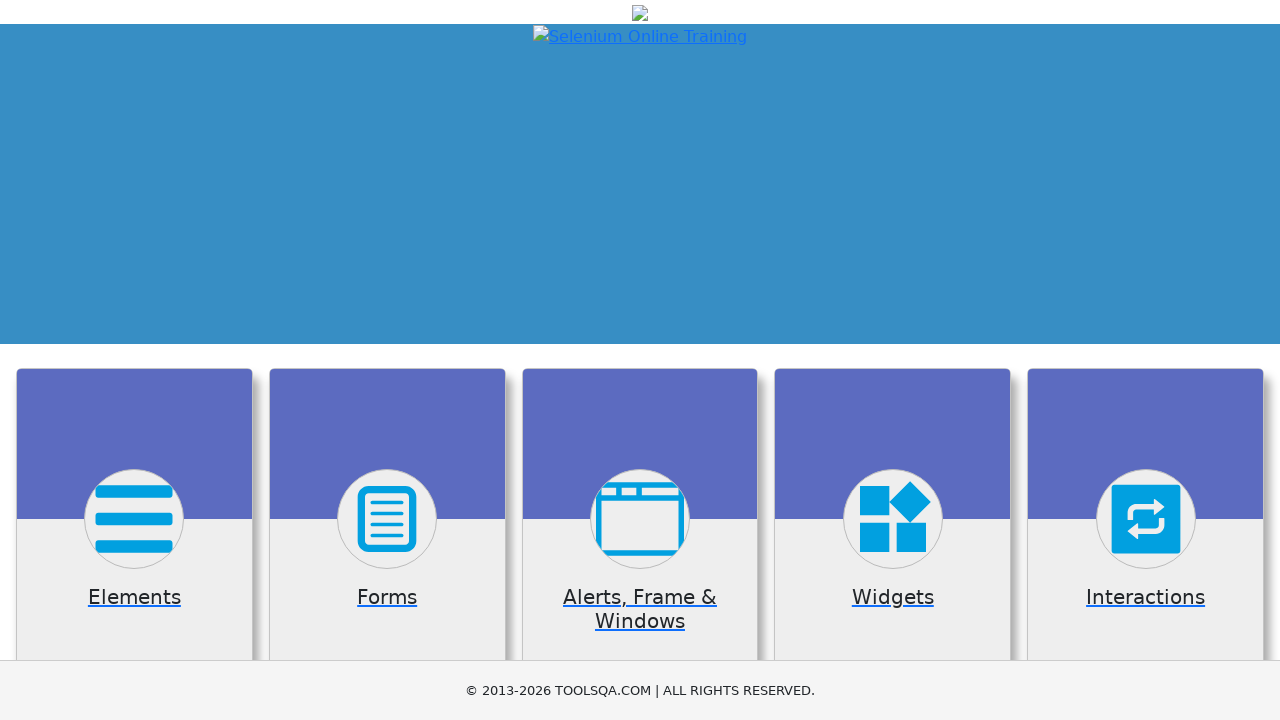